Tests navigating through footer links by opening each link in the first column in a new tab and retrieving page titles

Starting URL: https://rahulshettyacademy.com/AutomationPractice/

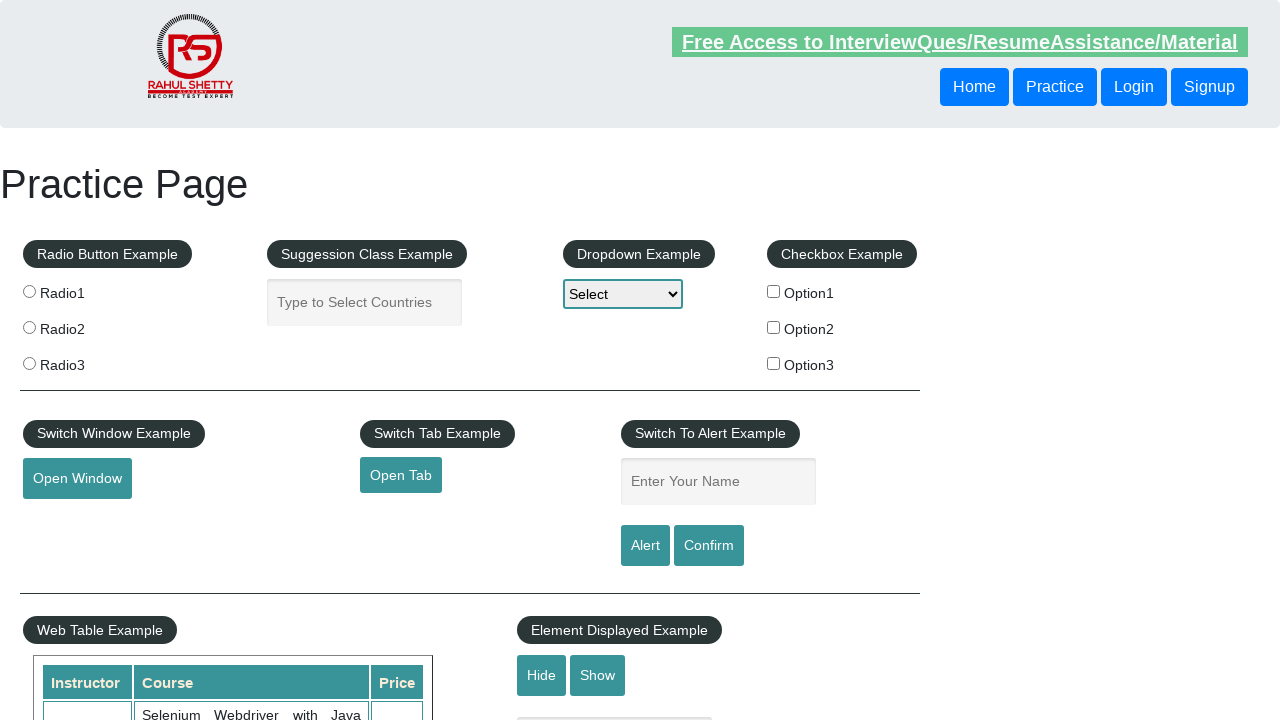

Counted total links on page: 27
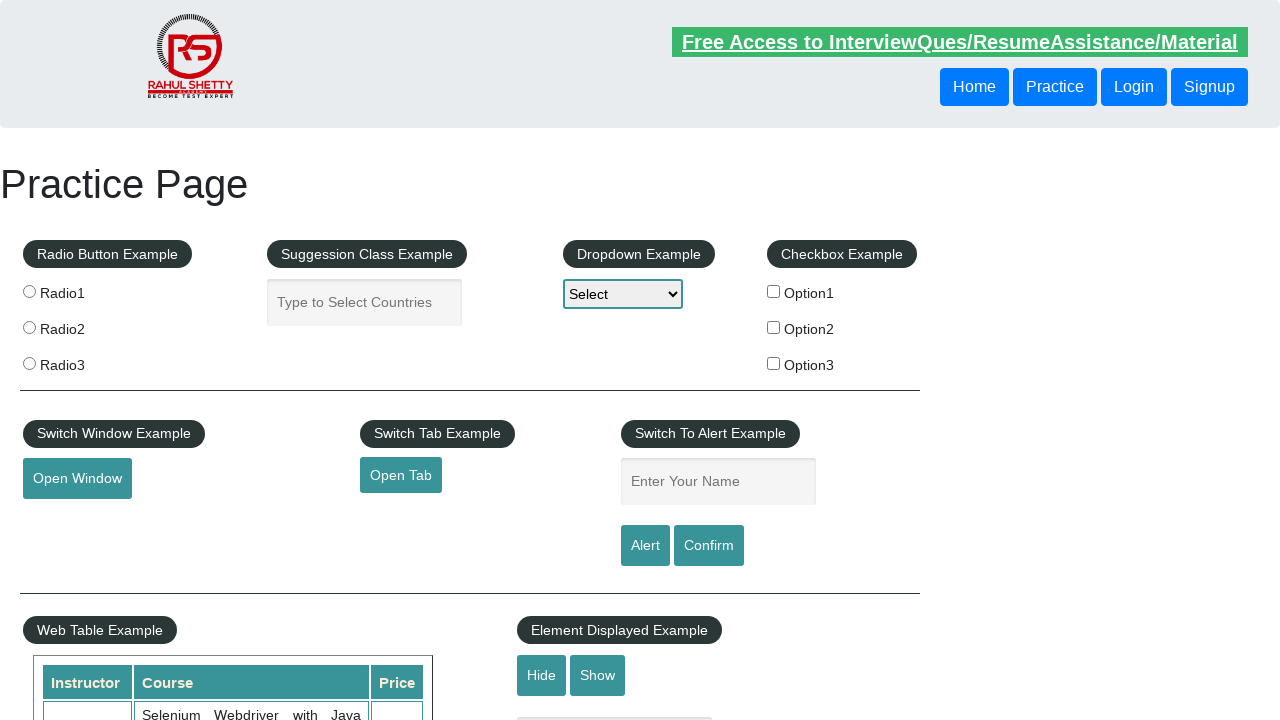

Located footer element with id 'gf-BIG'
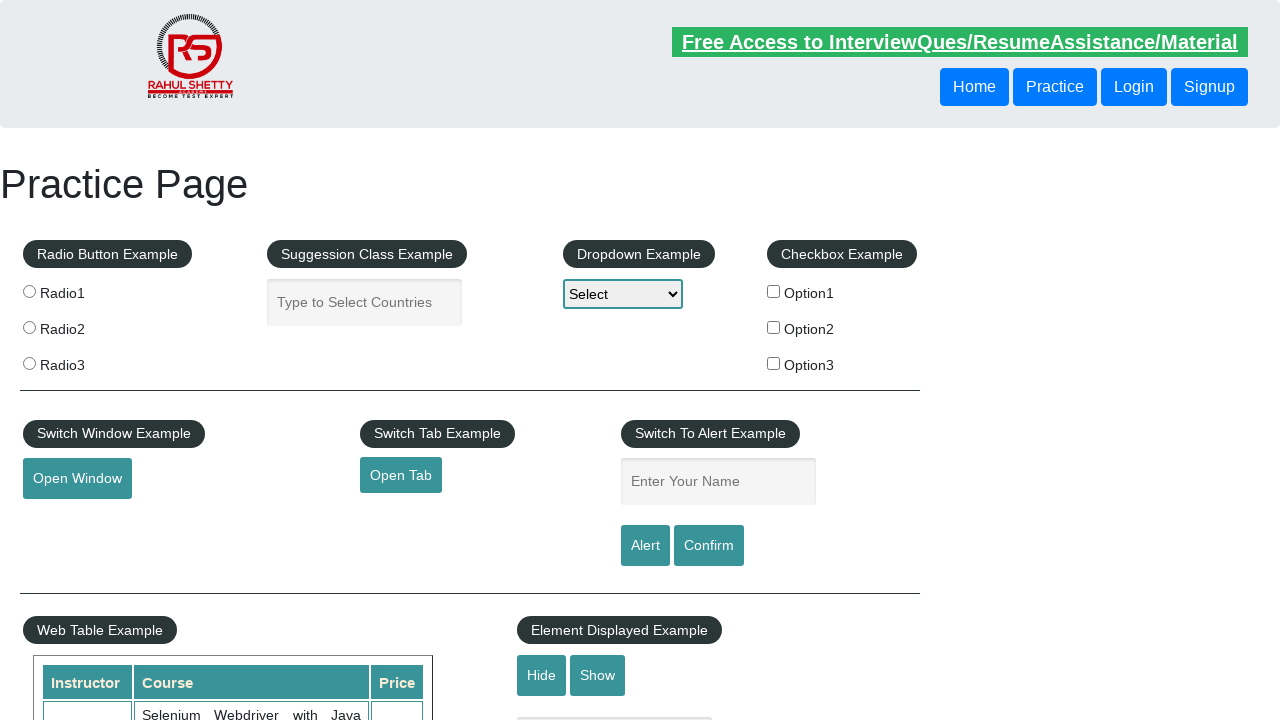

Counted footer links: 20
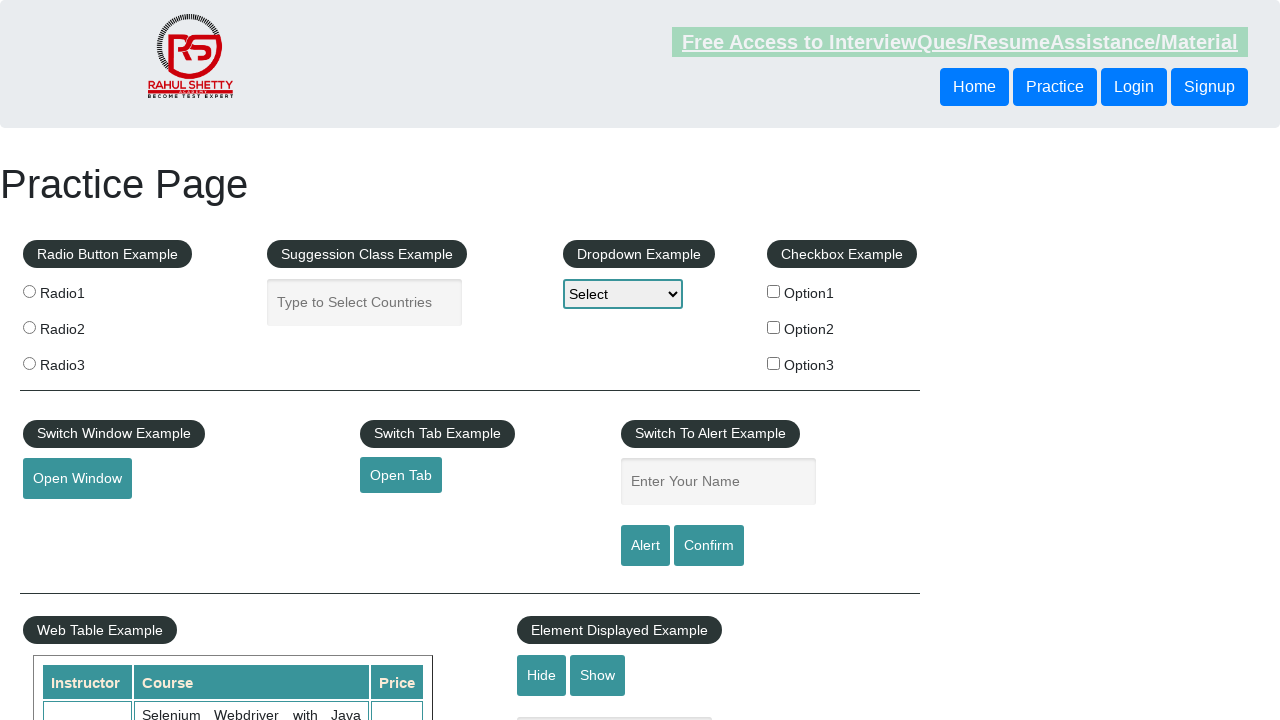

Located first column element in footer
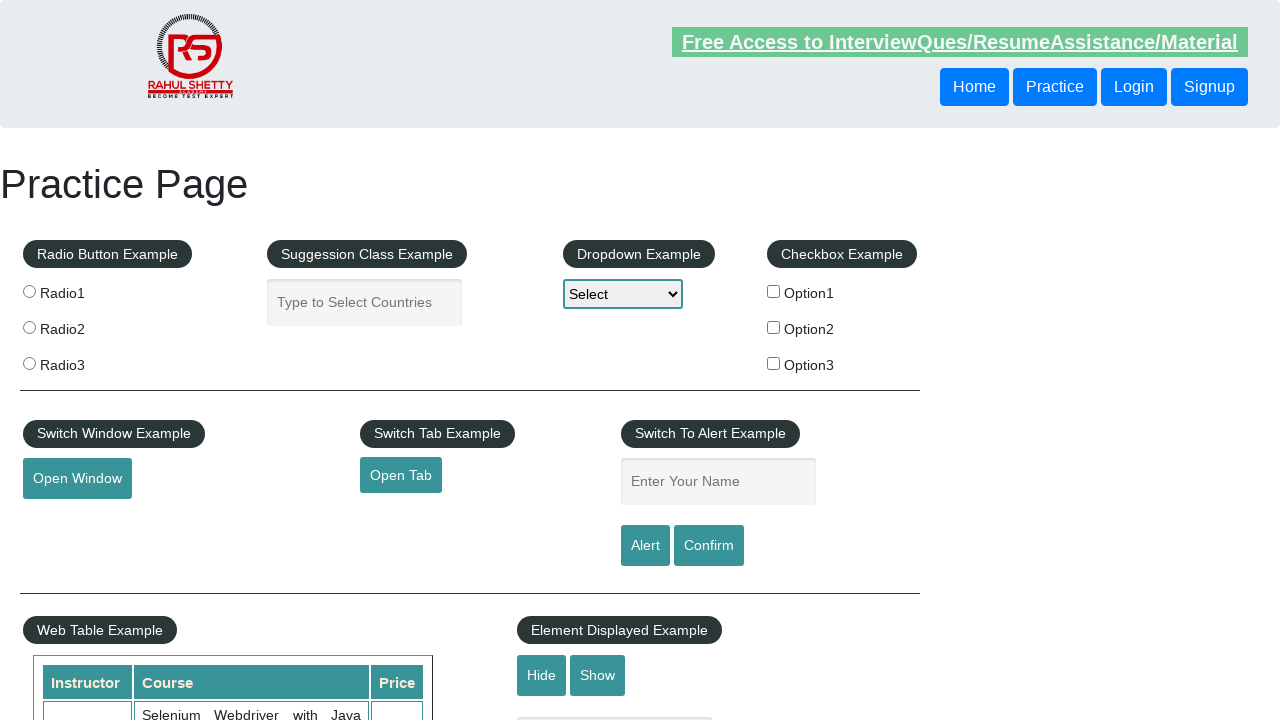

Counted first column links: 5
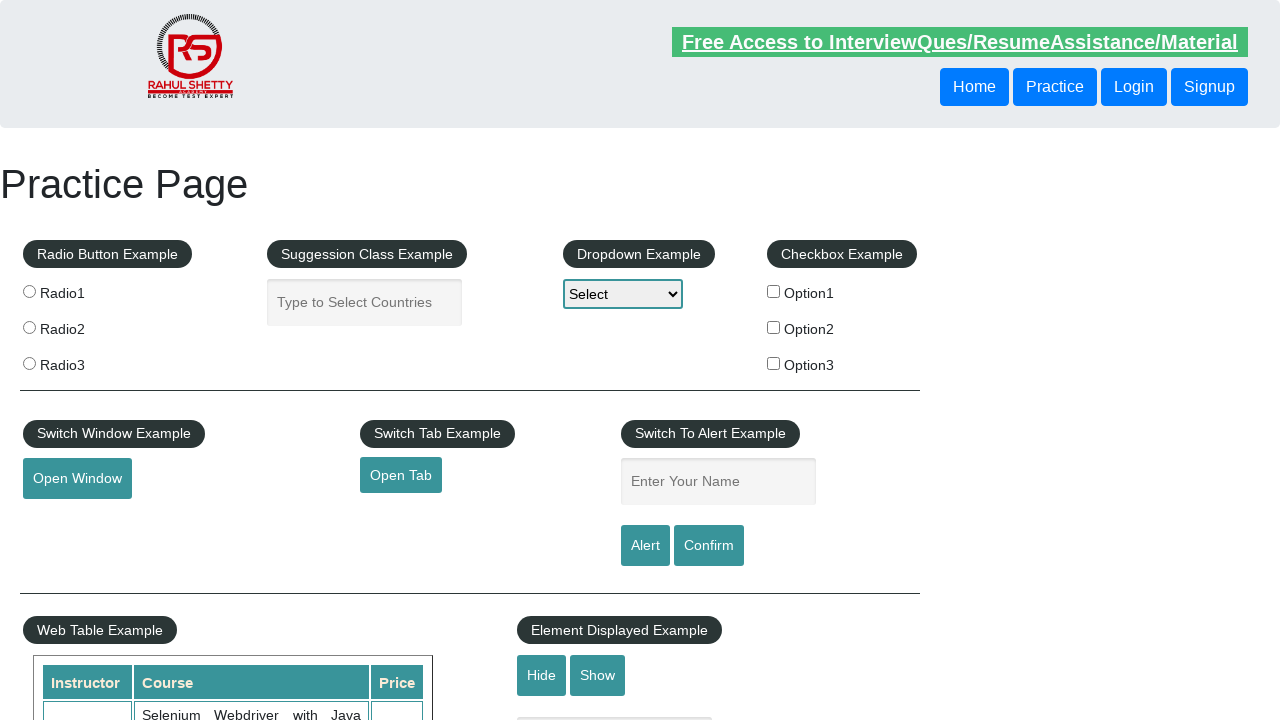

Retrieved link element at index 1
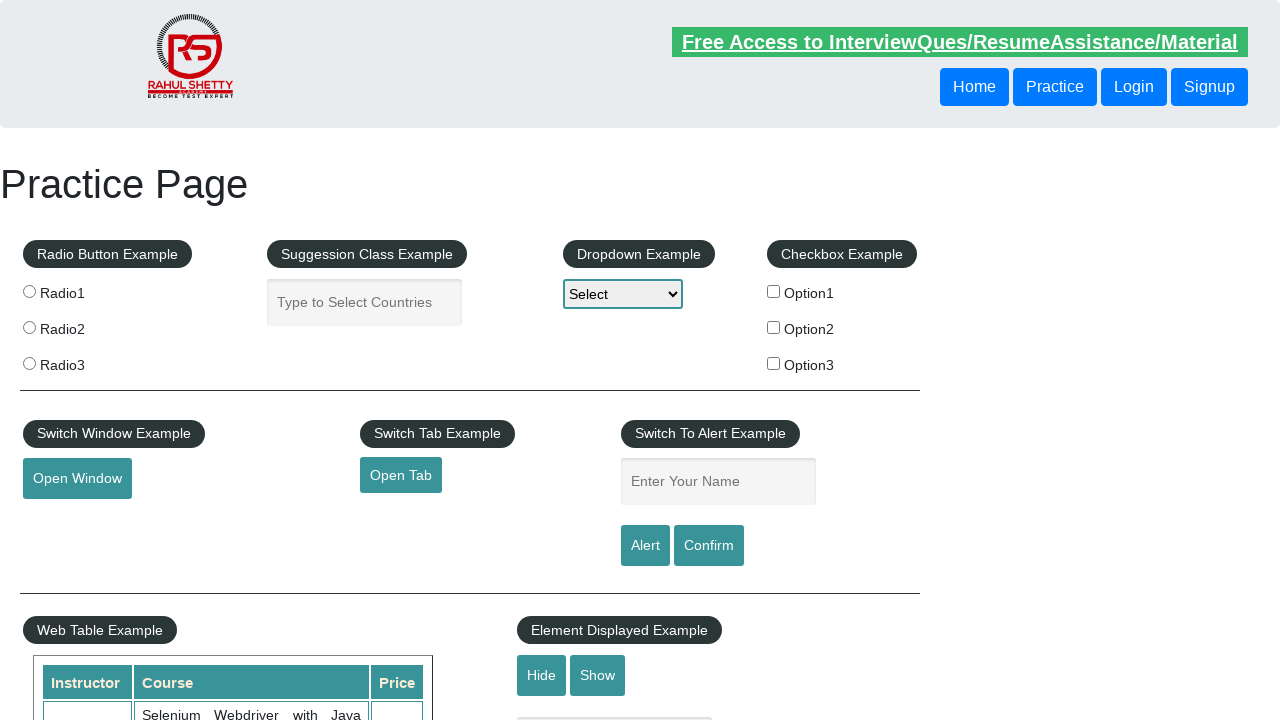

Pressed Control key down
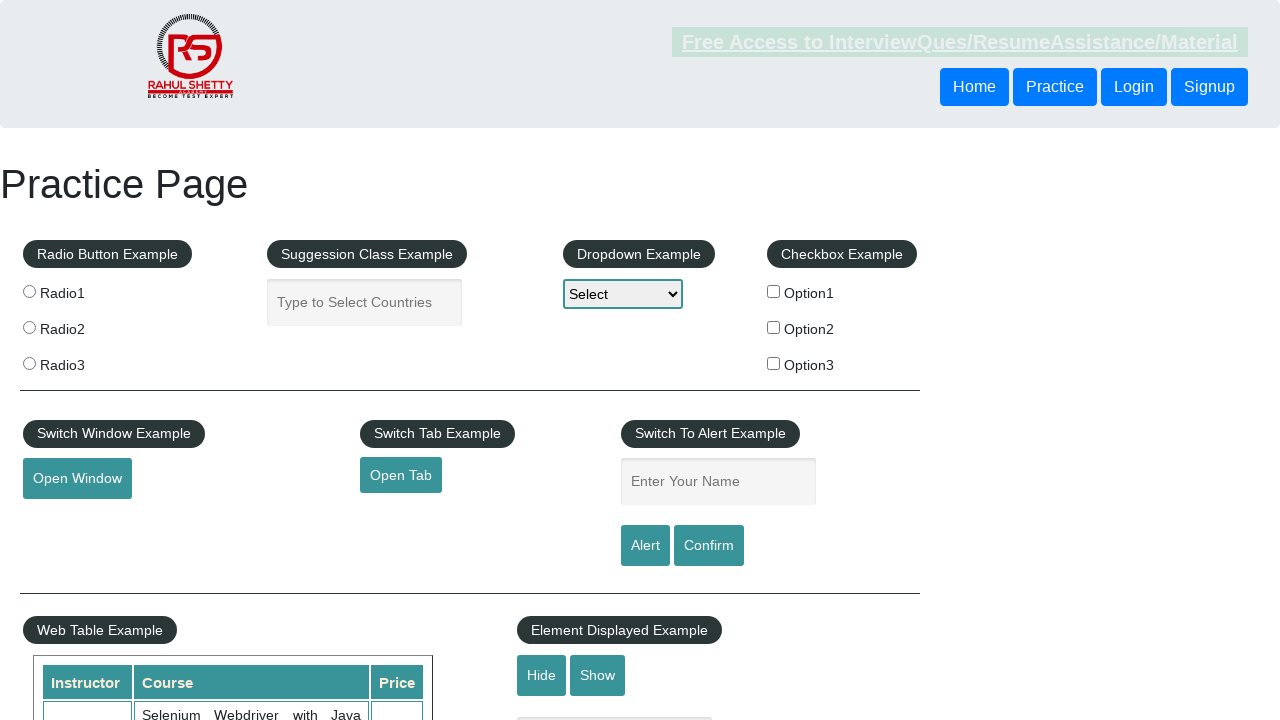

Clicked link 1 to open in new tab
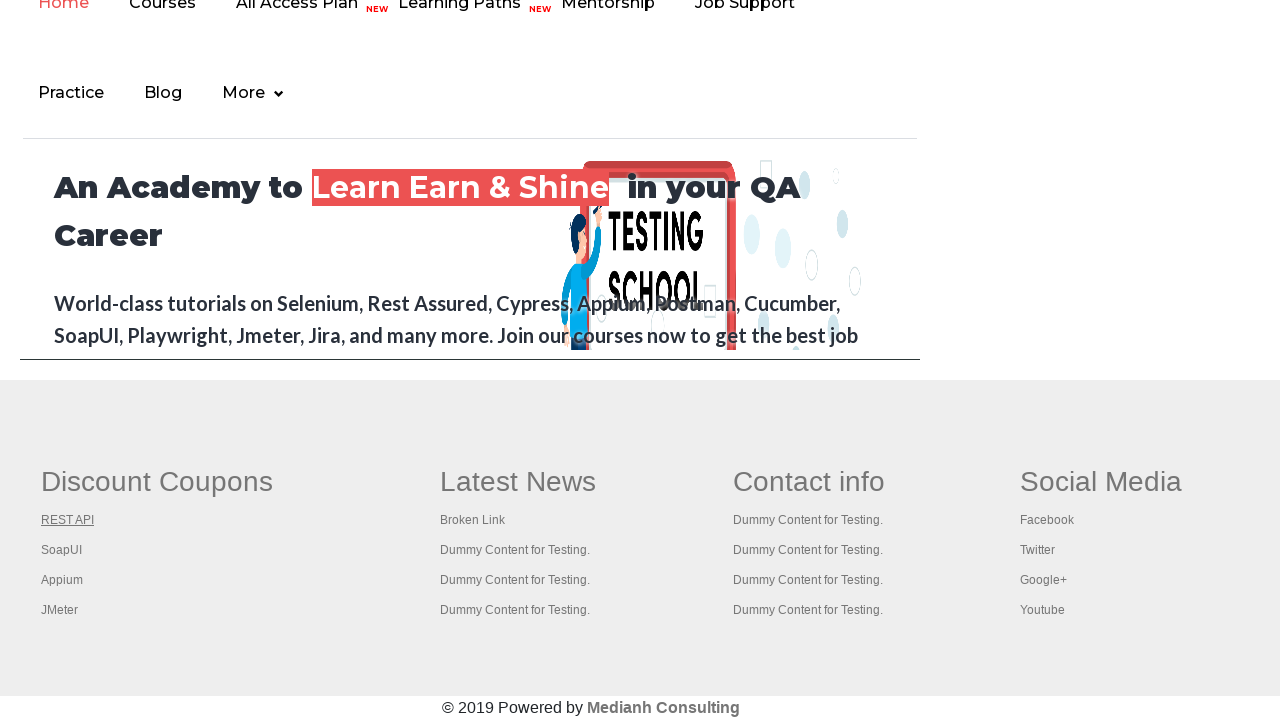

Released Control key
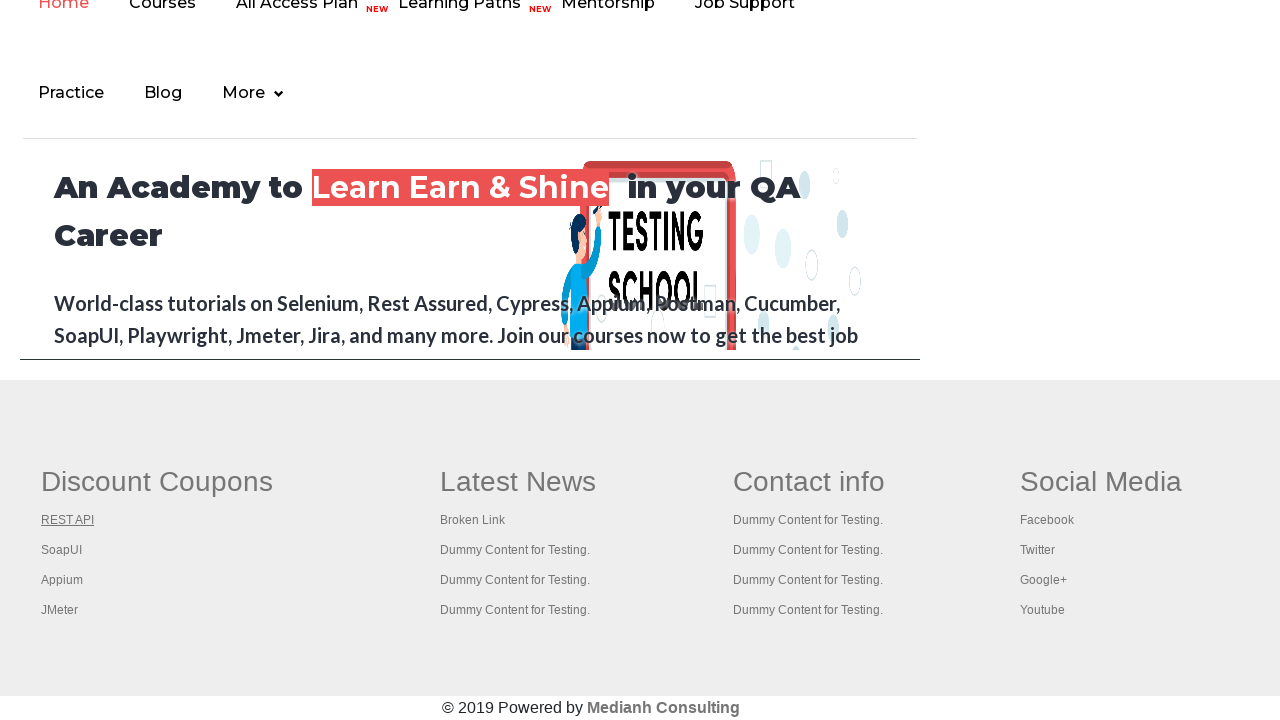

Waited 1000ms for new tab to open
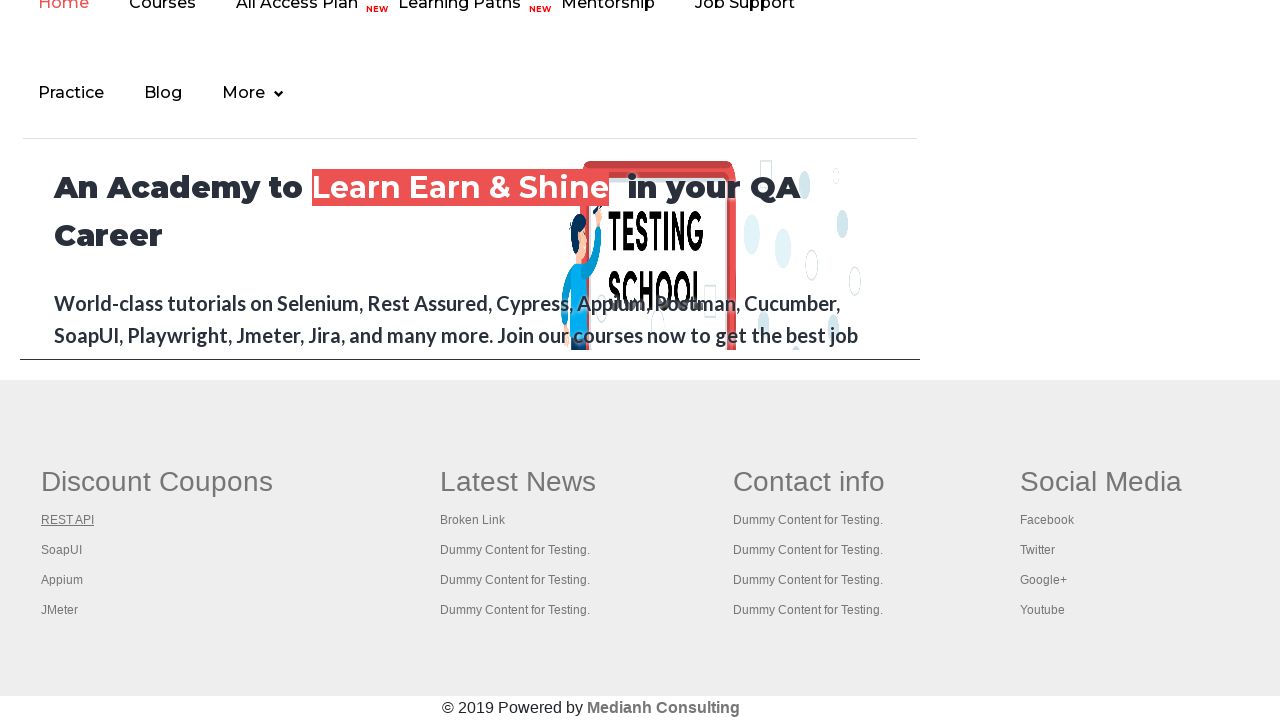

Retrieved link element at index 2
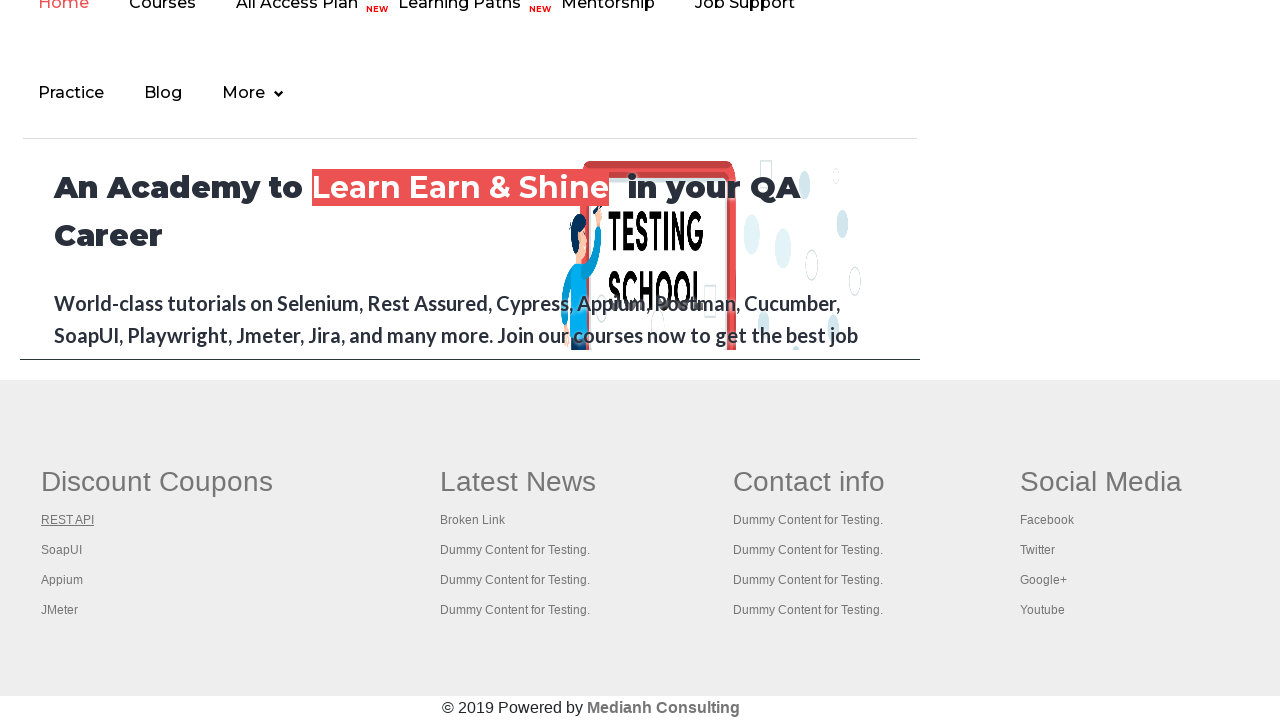

Pressed Control key down
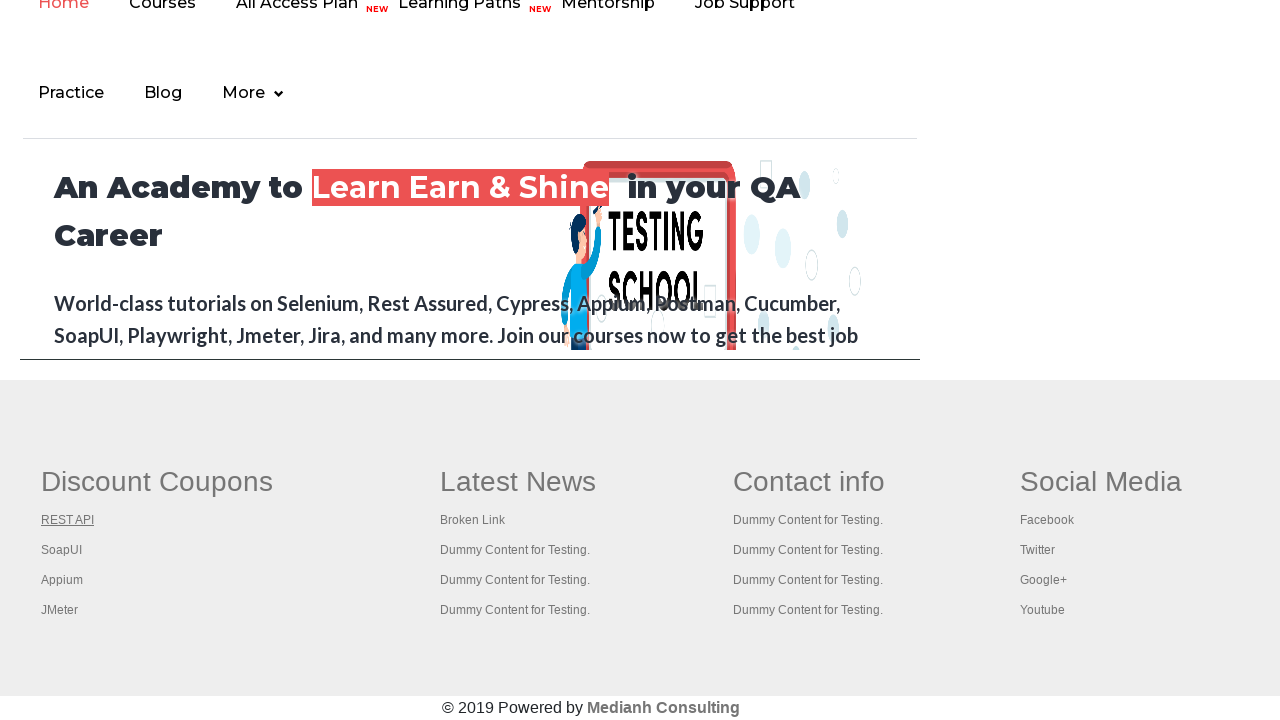

Clicked link 2 to open in new tab
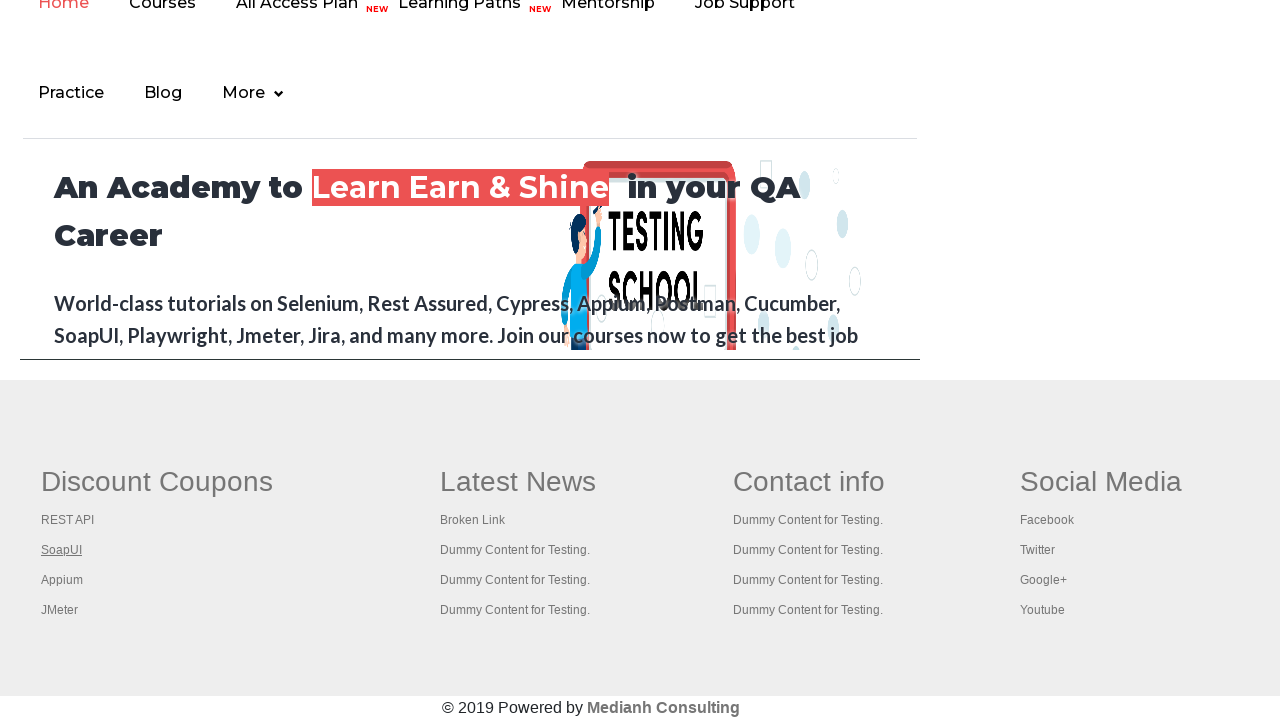

Released Control key
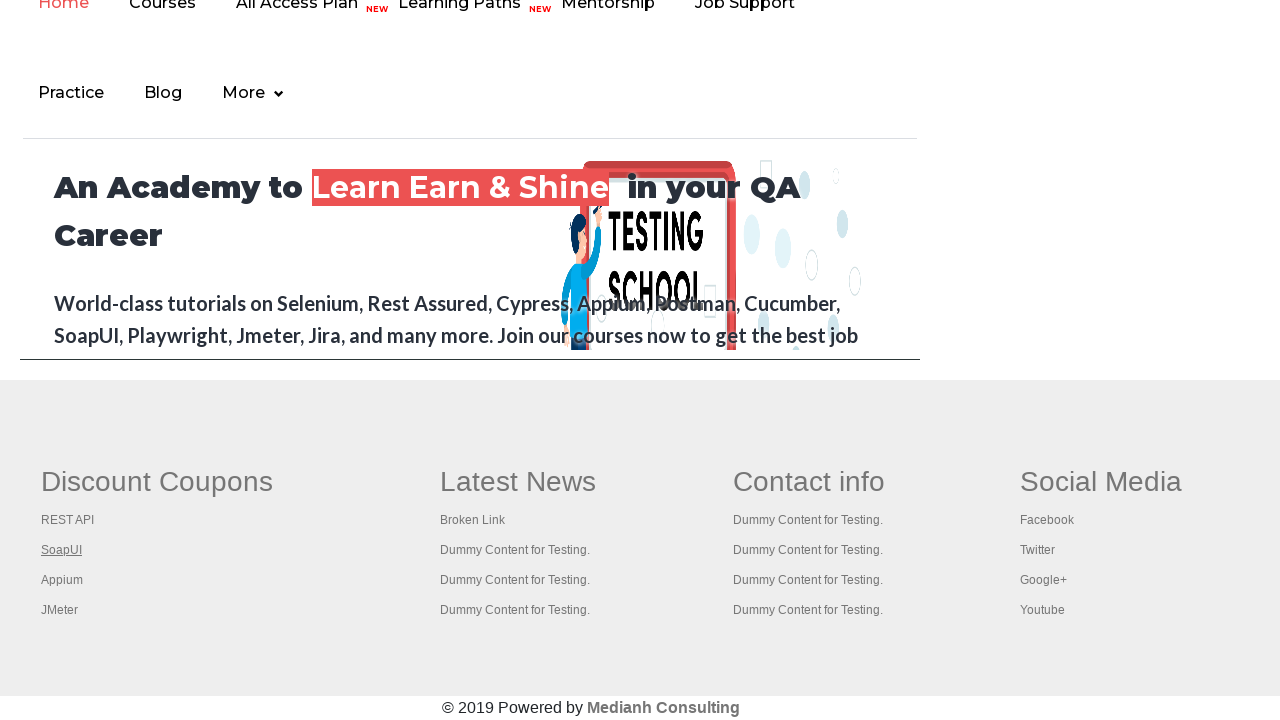

Waited 1000ms for new tab to open
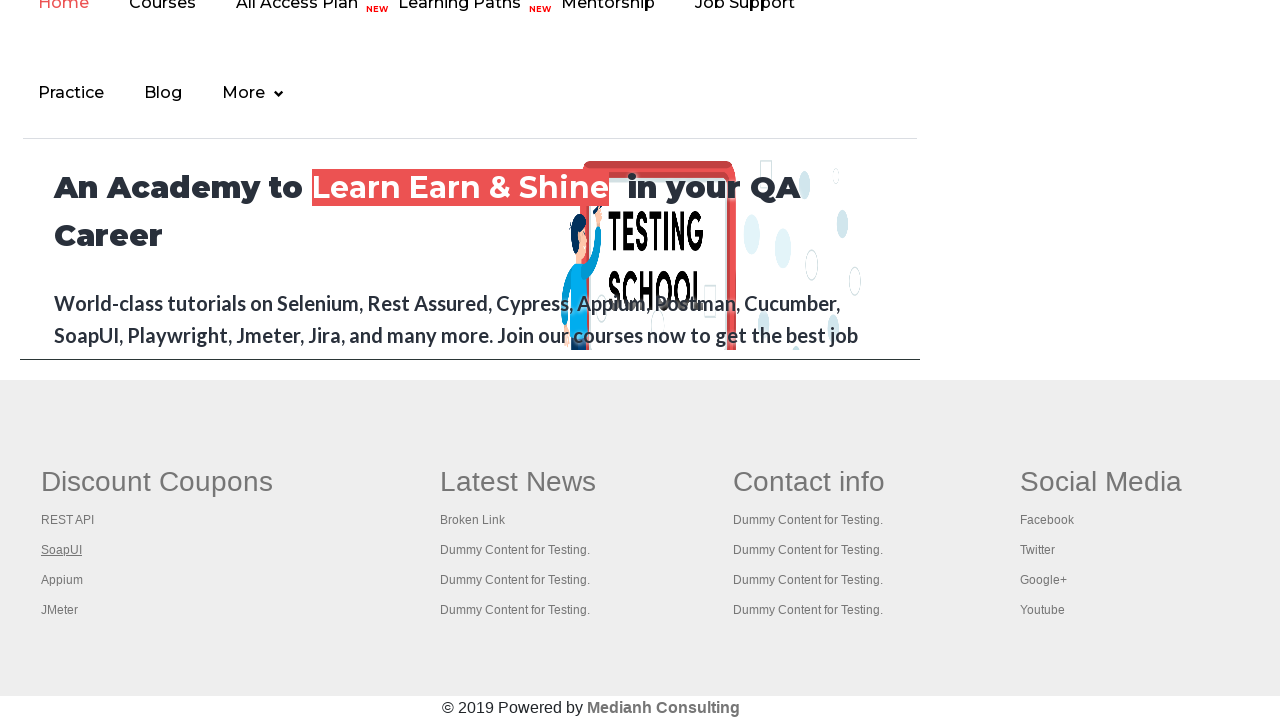

Retrieved link element at index 3
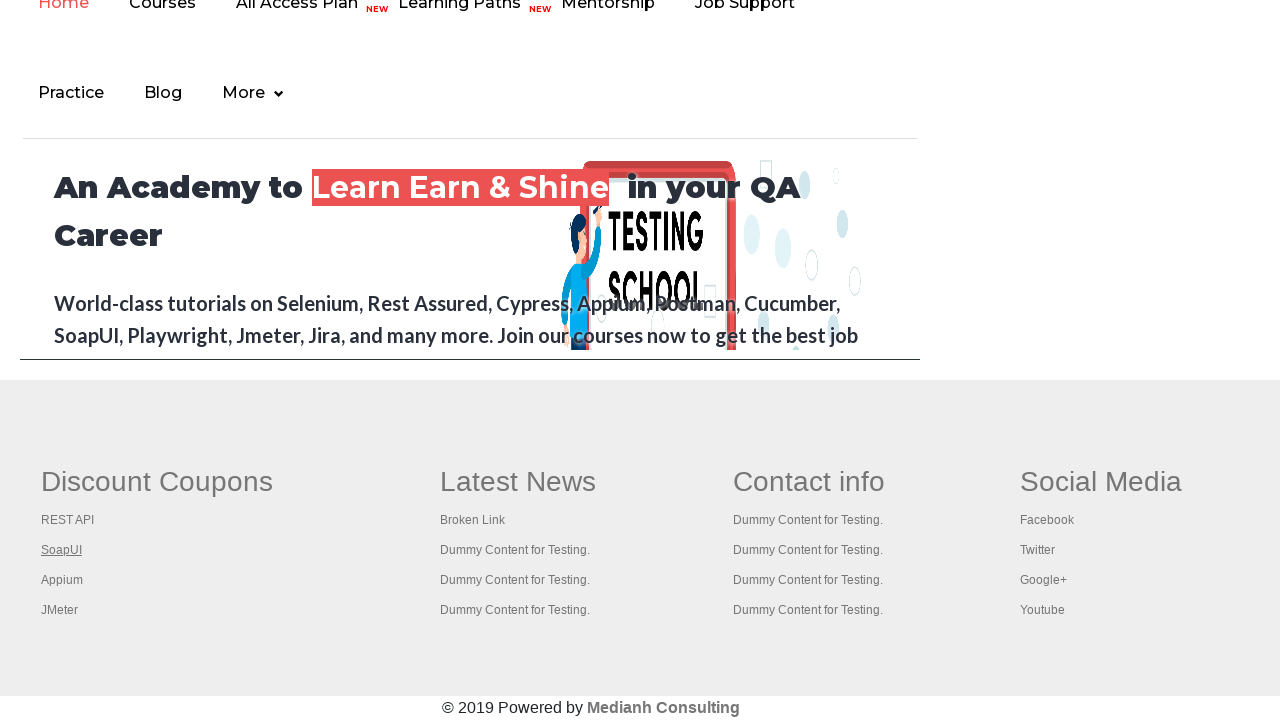

Pressed Control key down
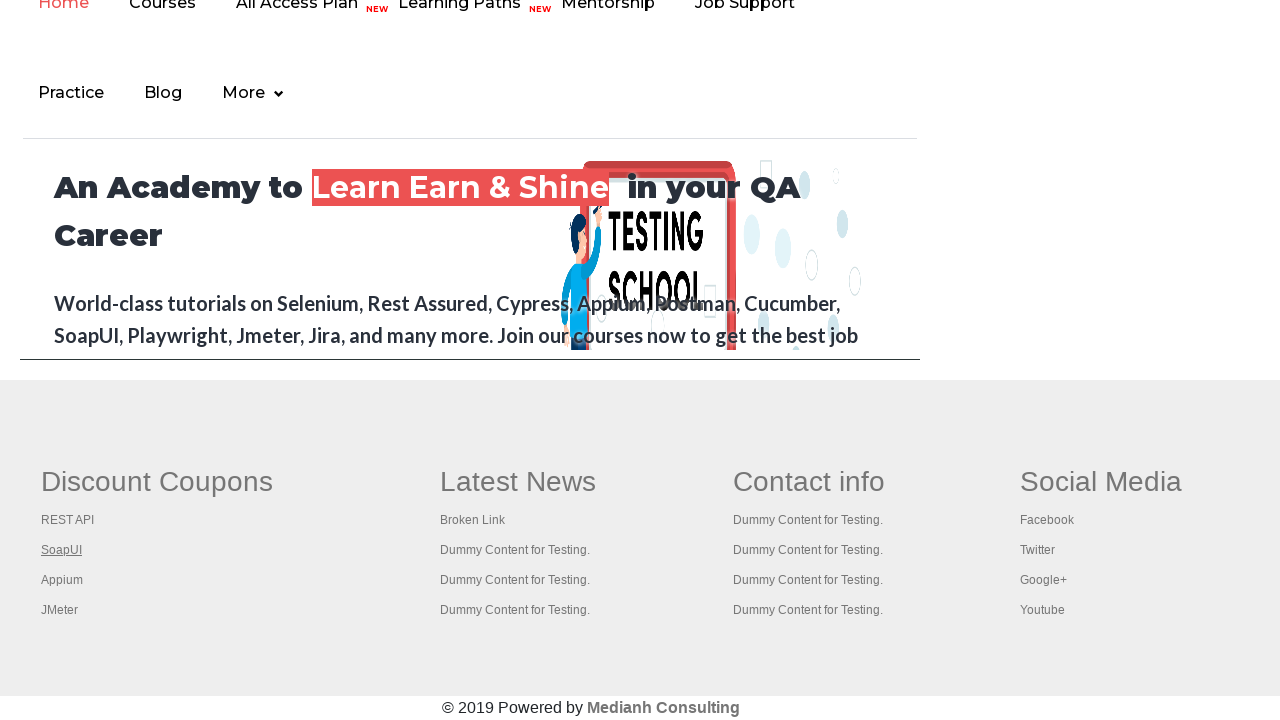

Clicked link 3 to open in new tab
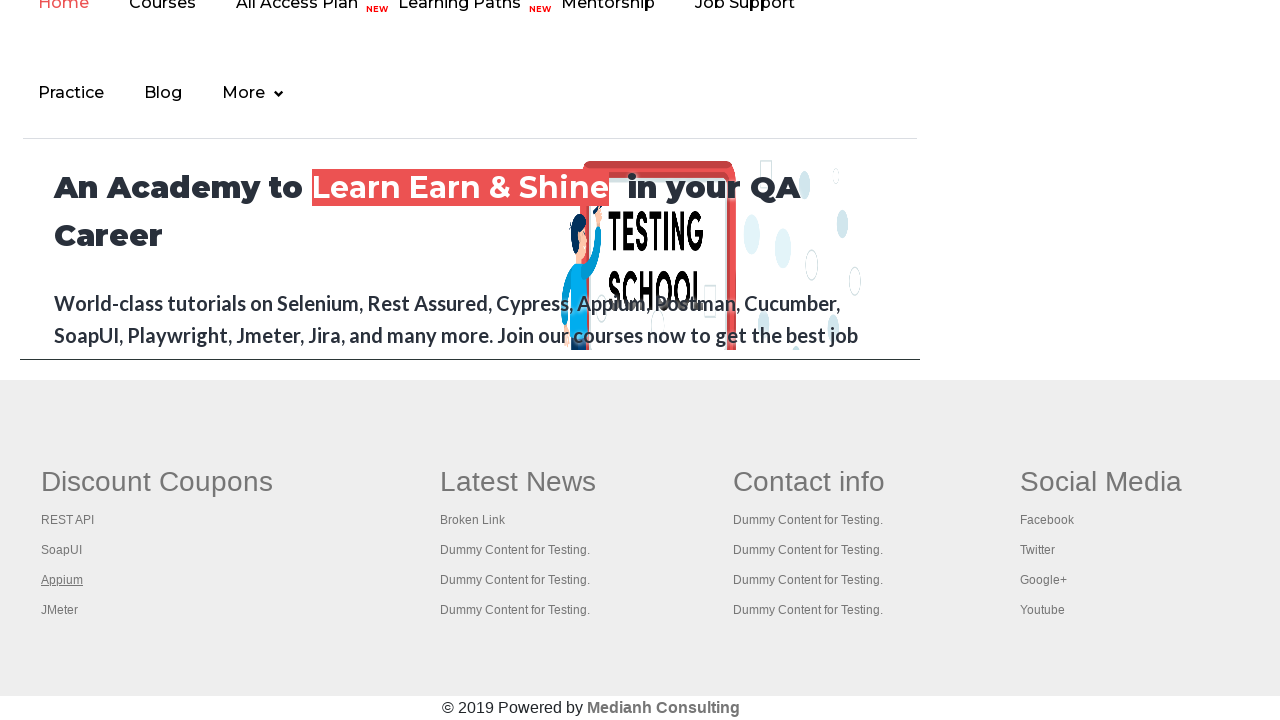

Released Control key
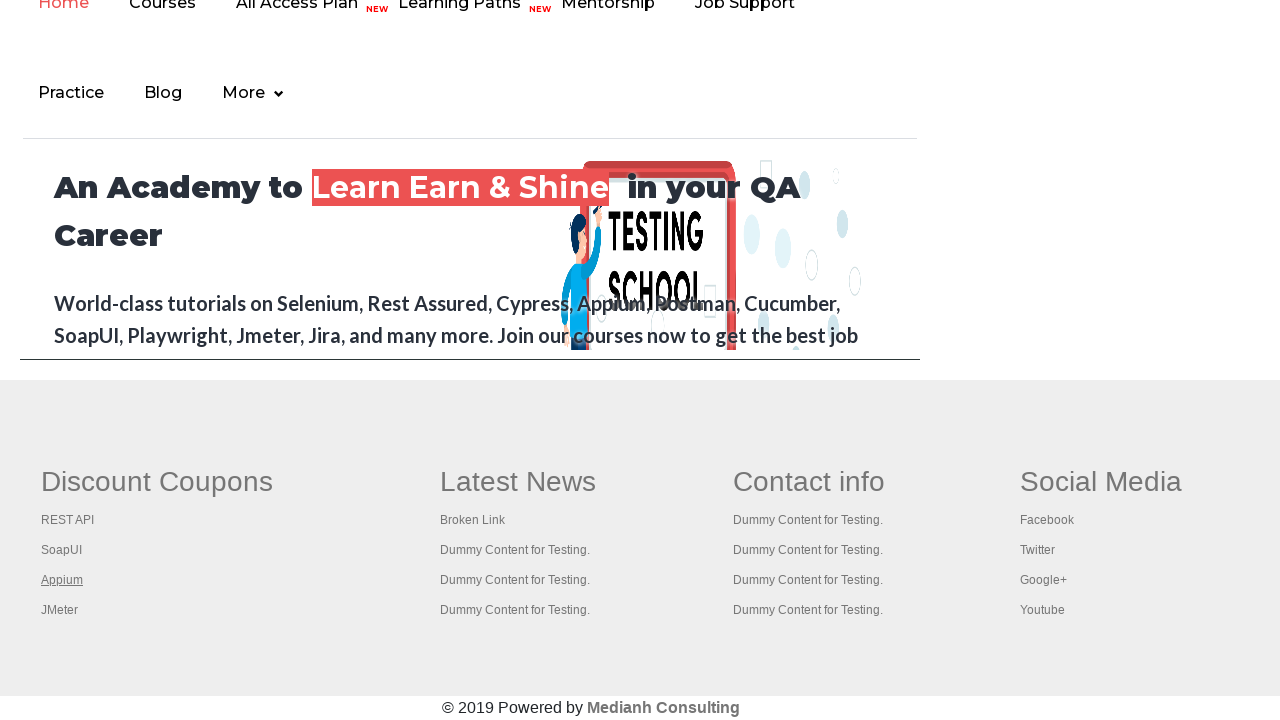

Waited 1000ms for new tab to open
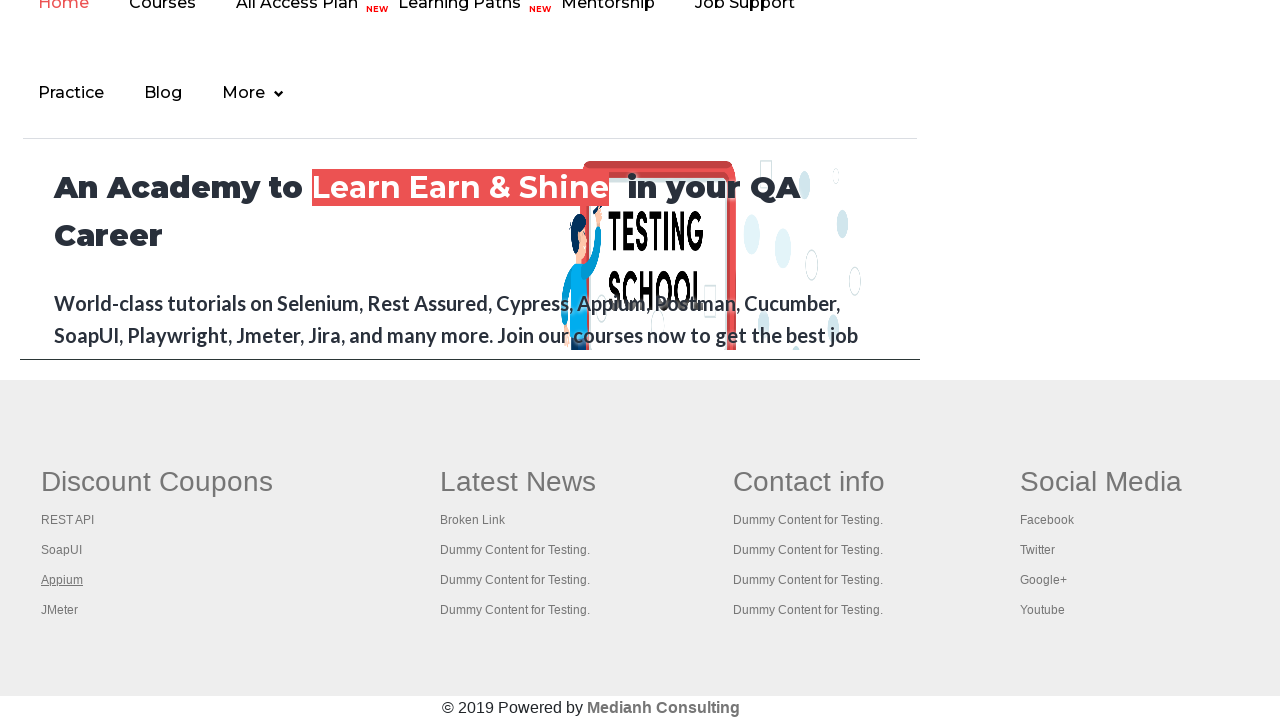

Retrieved link element at index 4
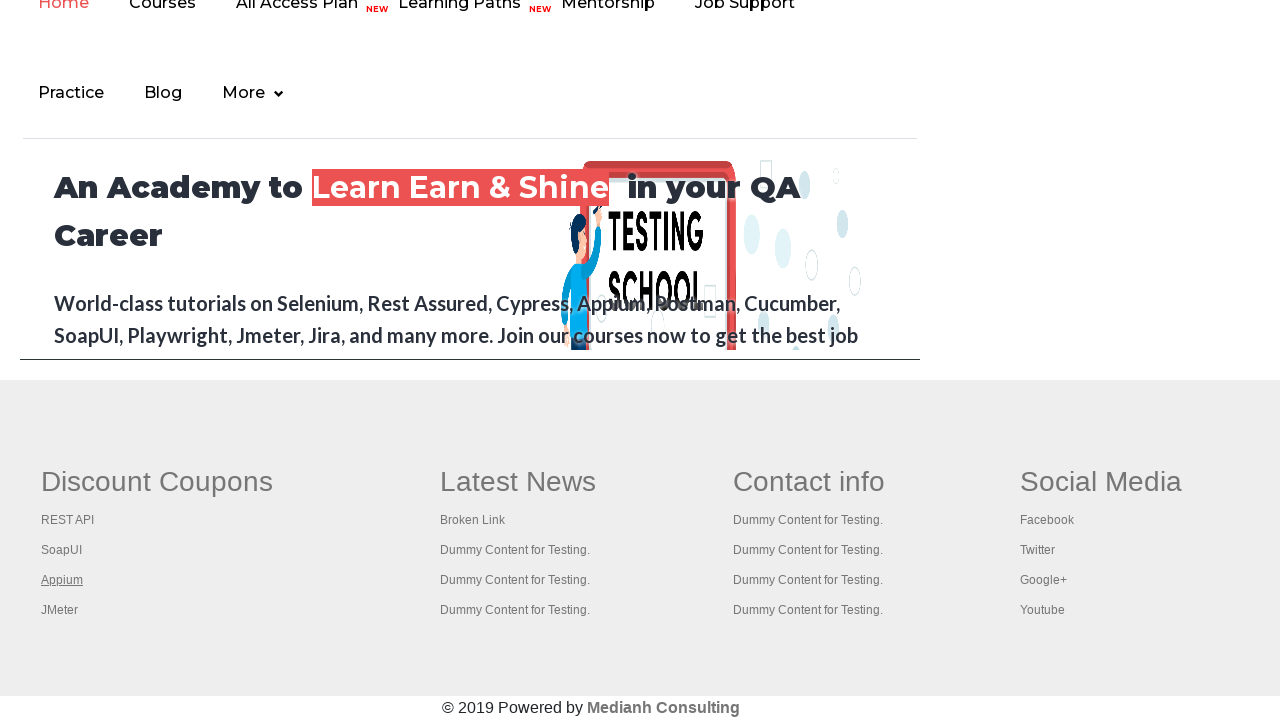

Pressed Control key down
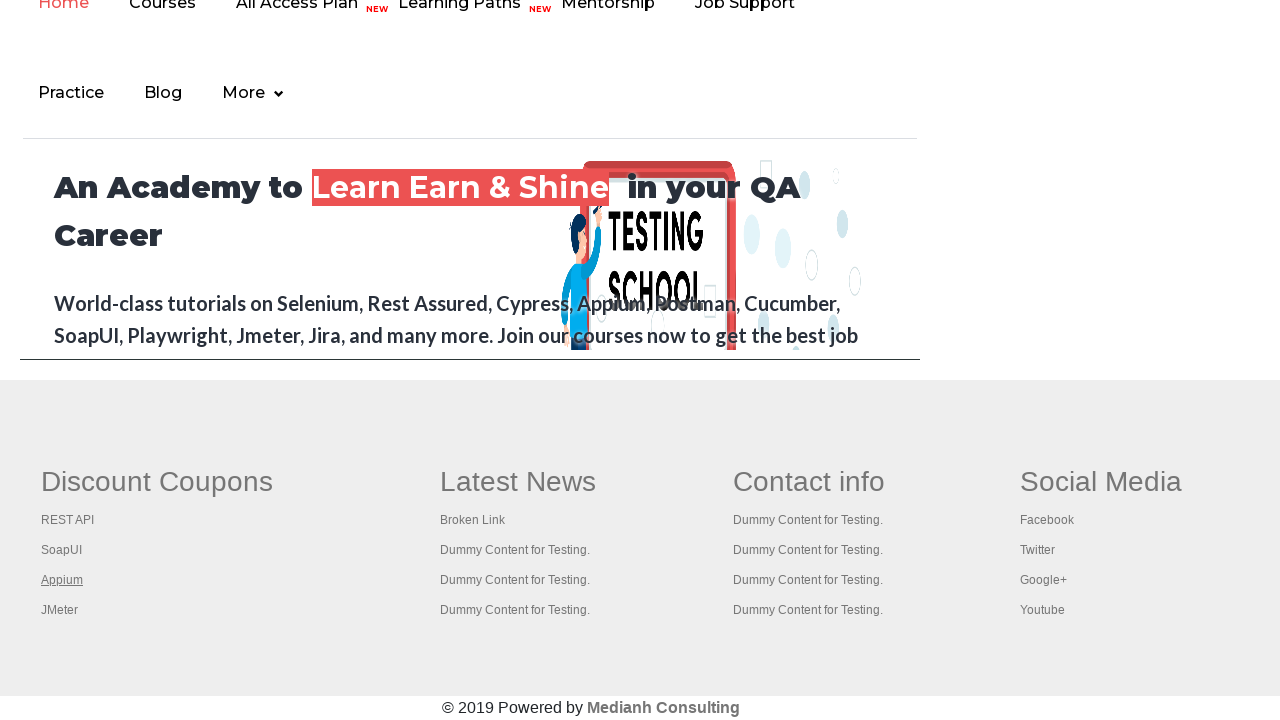

Clicked link 4 to open in new tab
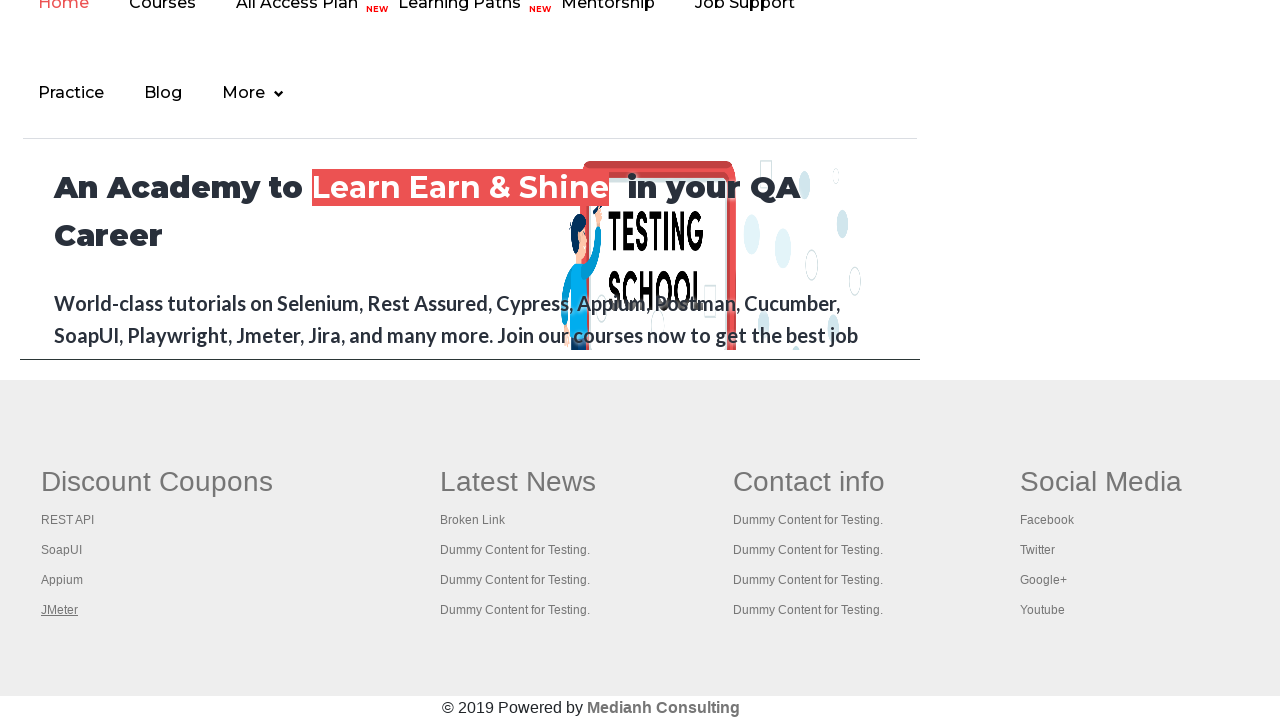

Released Control key
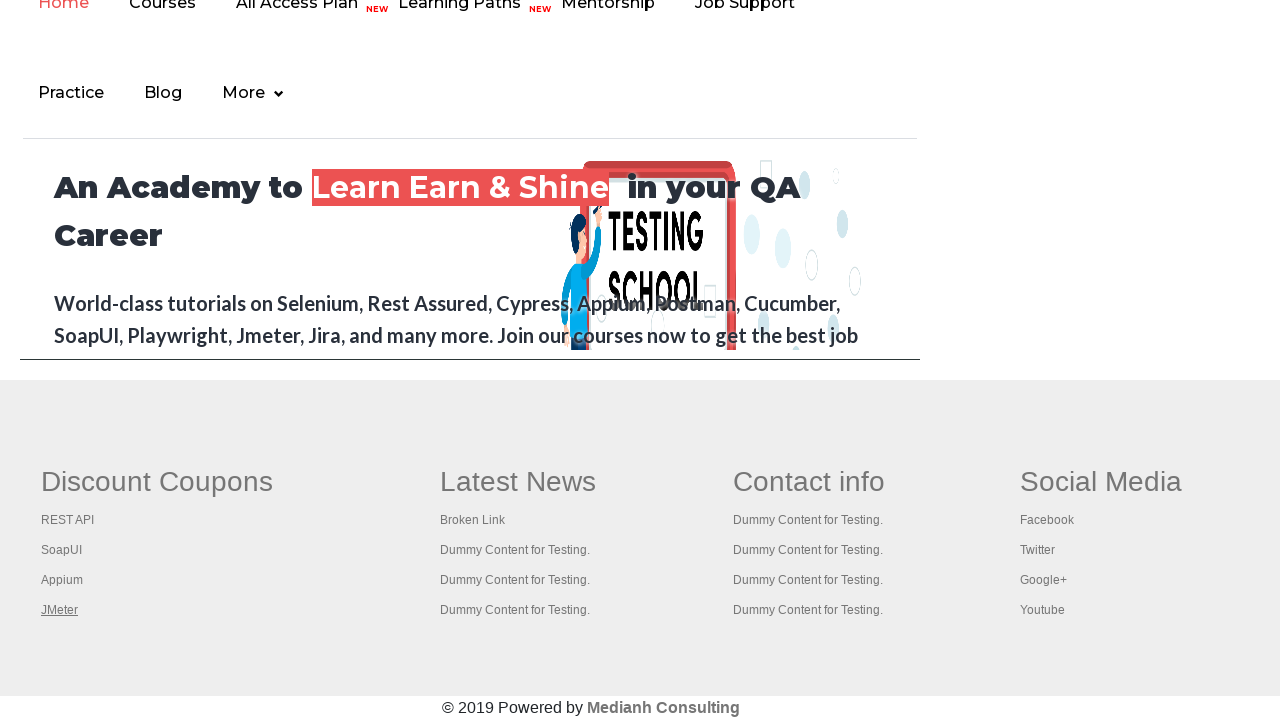

Waited 1000ms for new tab to open
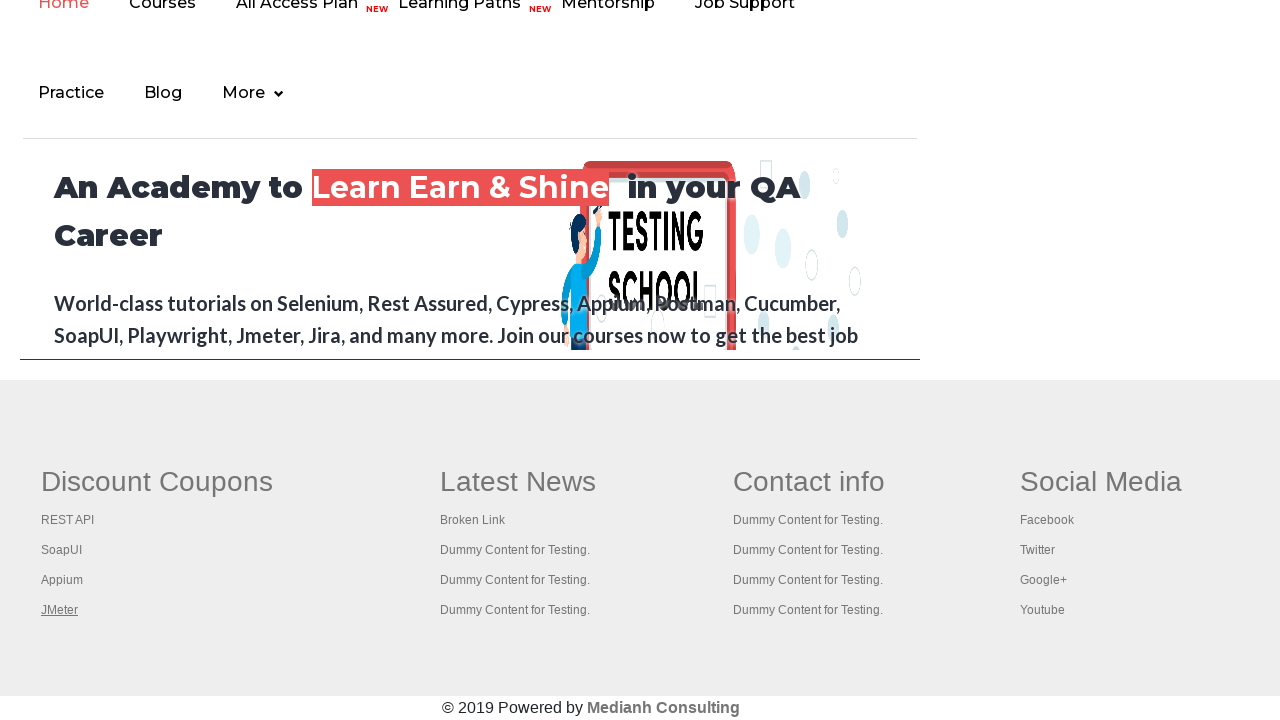

Retrieved all open pages/tabs: 5 total
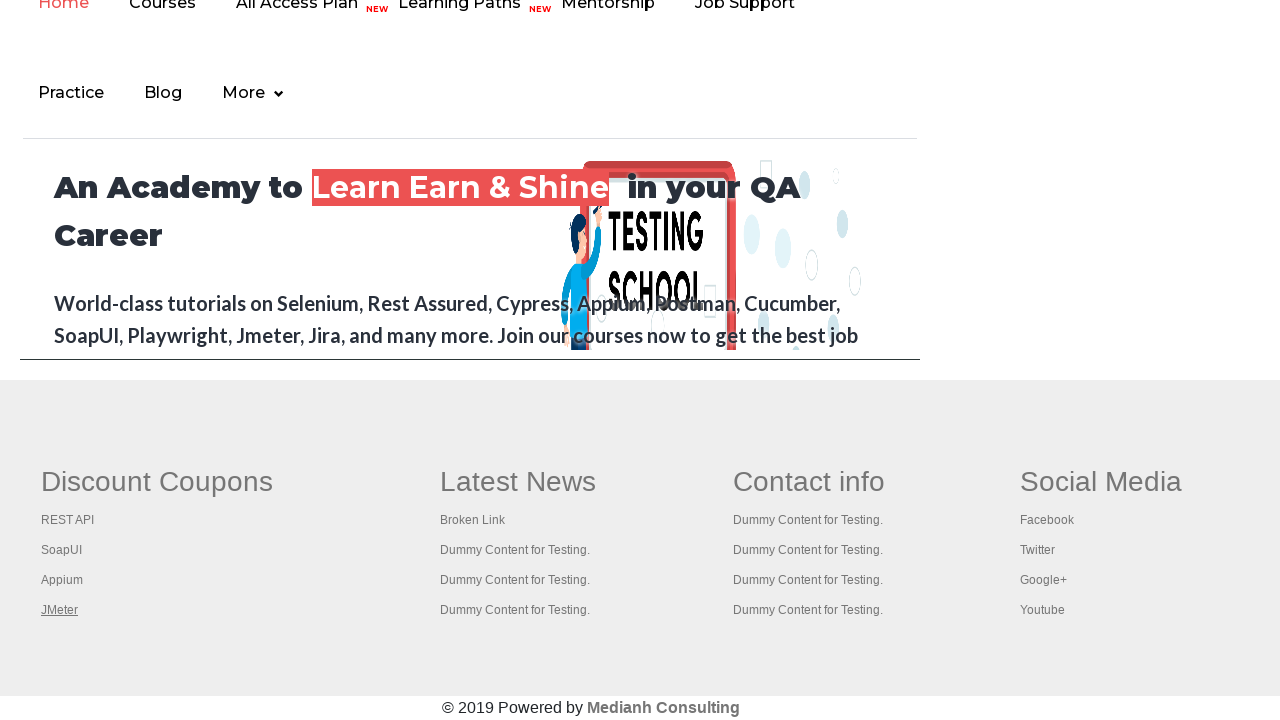

Page title: Practice Page
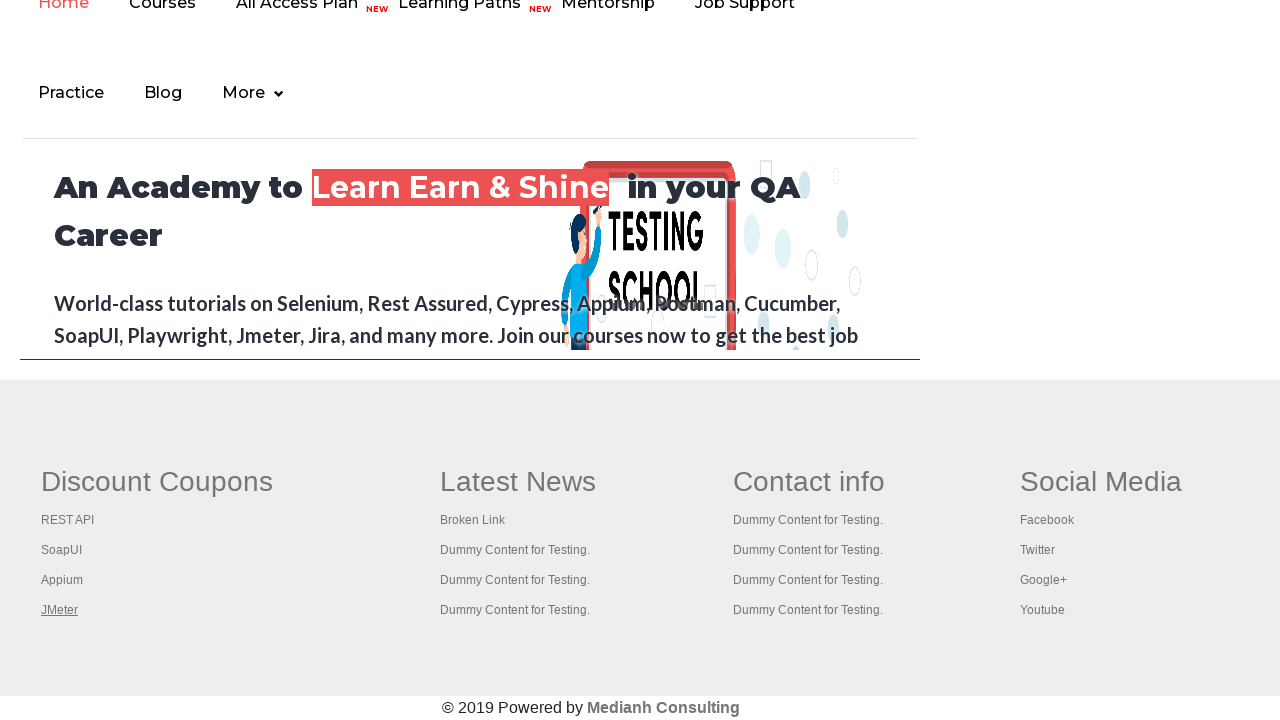

Page title: REST API Tutorial
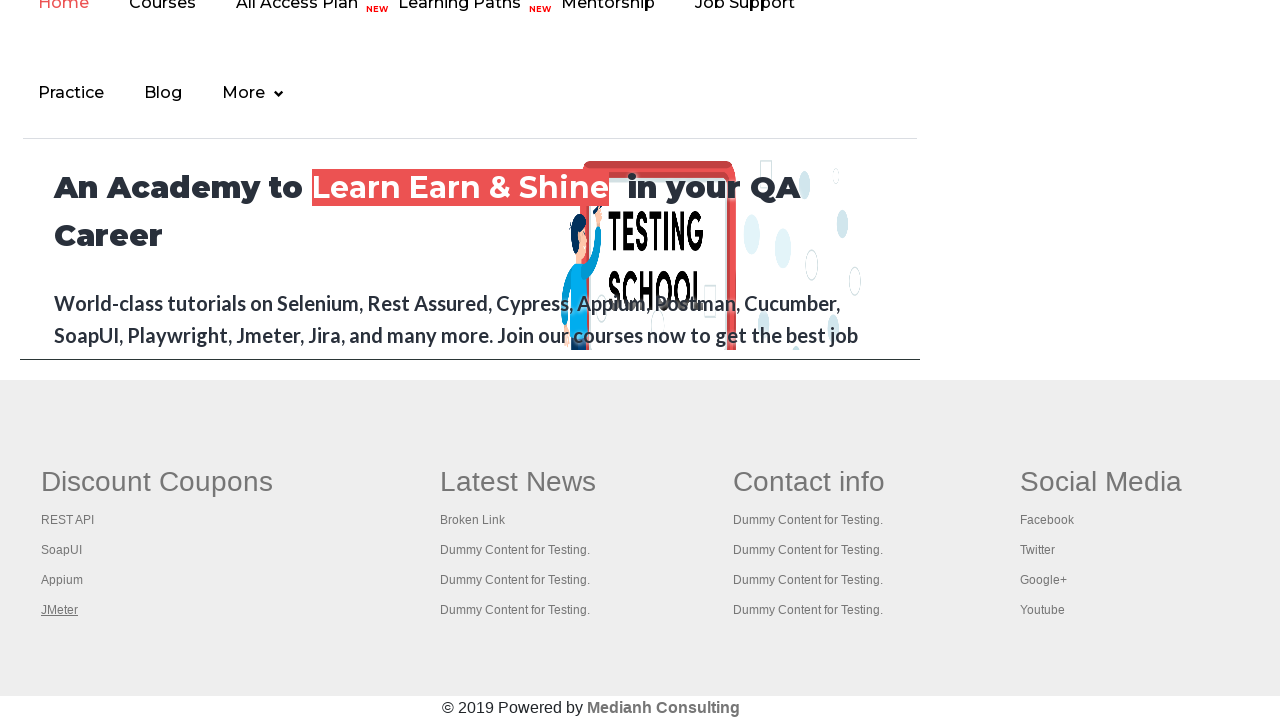

Page title: The World’s Most Popular API Testing Tool | SoapUI
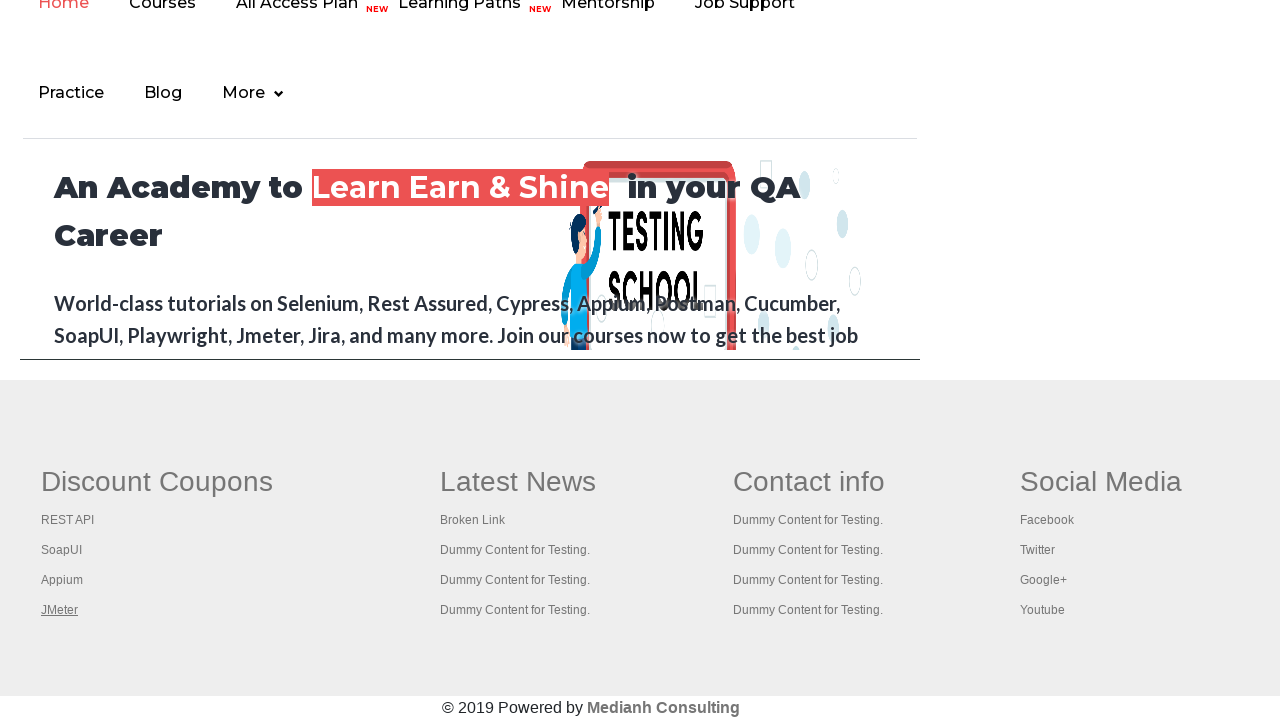

Page title: Appium tutorial for Mobile Apps testing | RahulShetty Academy | Rahul
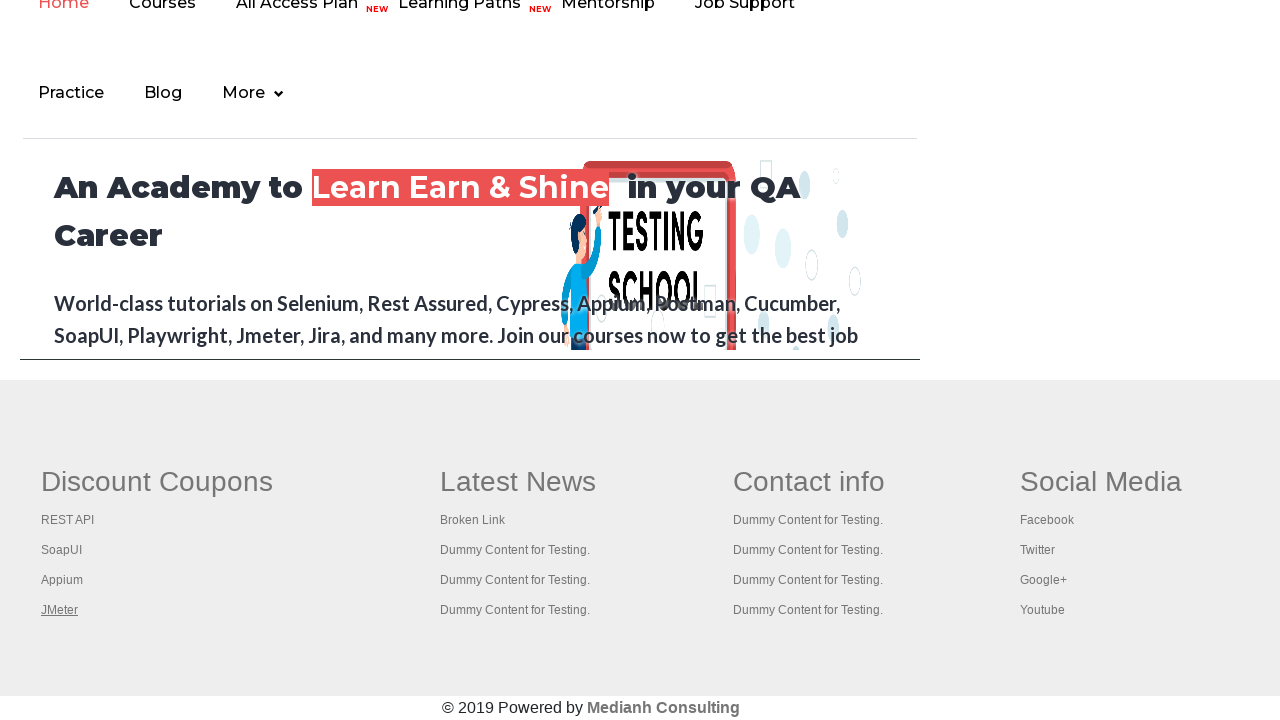

Page title: Apache JMeter - Apache JMeter™
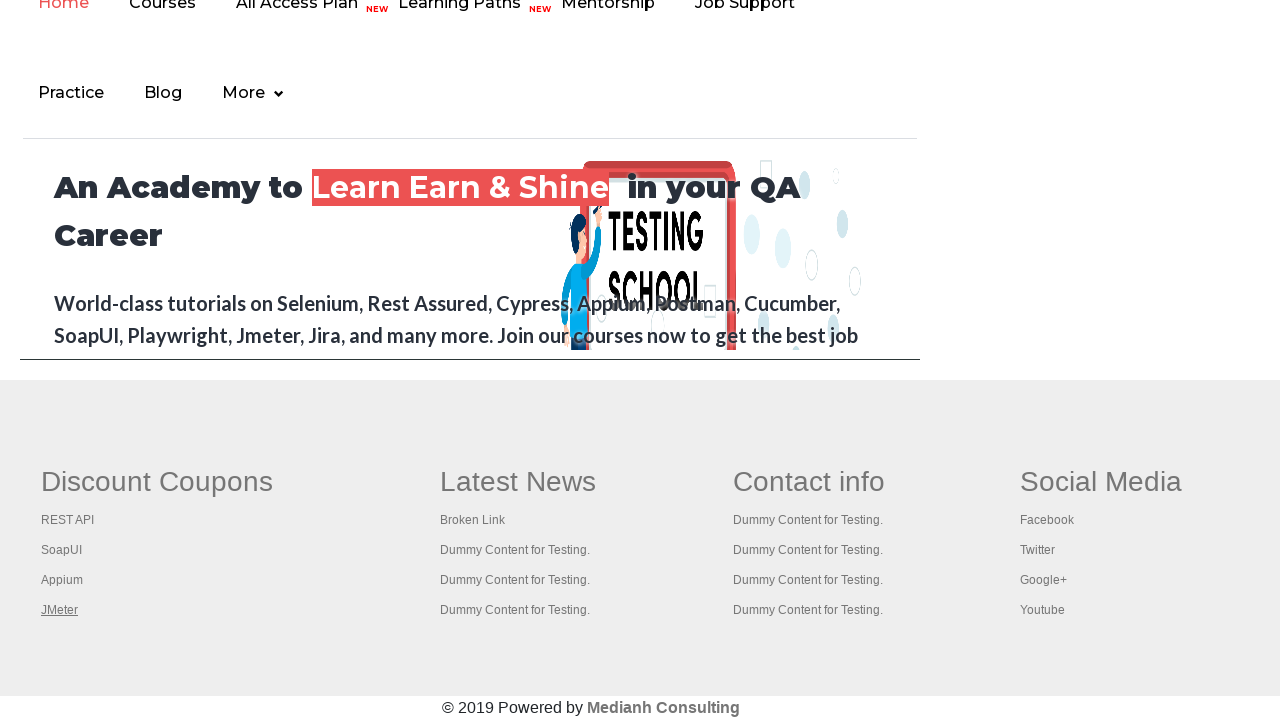

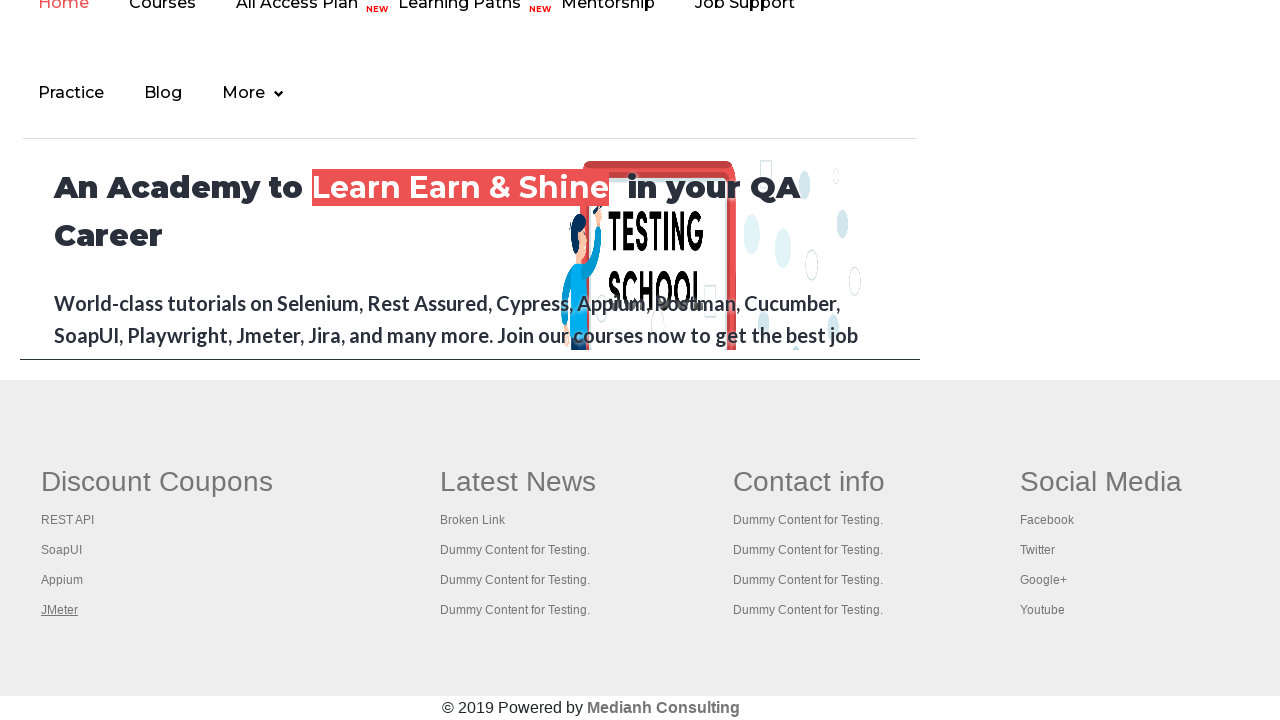